Tests checkbox and radio button selection states by clicking on age radio button and language checkbox, verifying they are selected, then deselecting the checkbox and verifying its state changes.

Starting URL: https://automationfc.github.io/basic-form/index.html

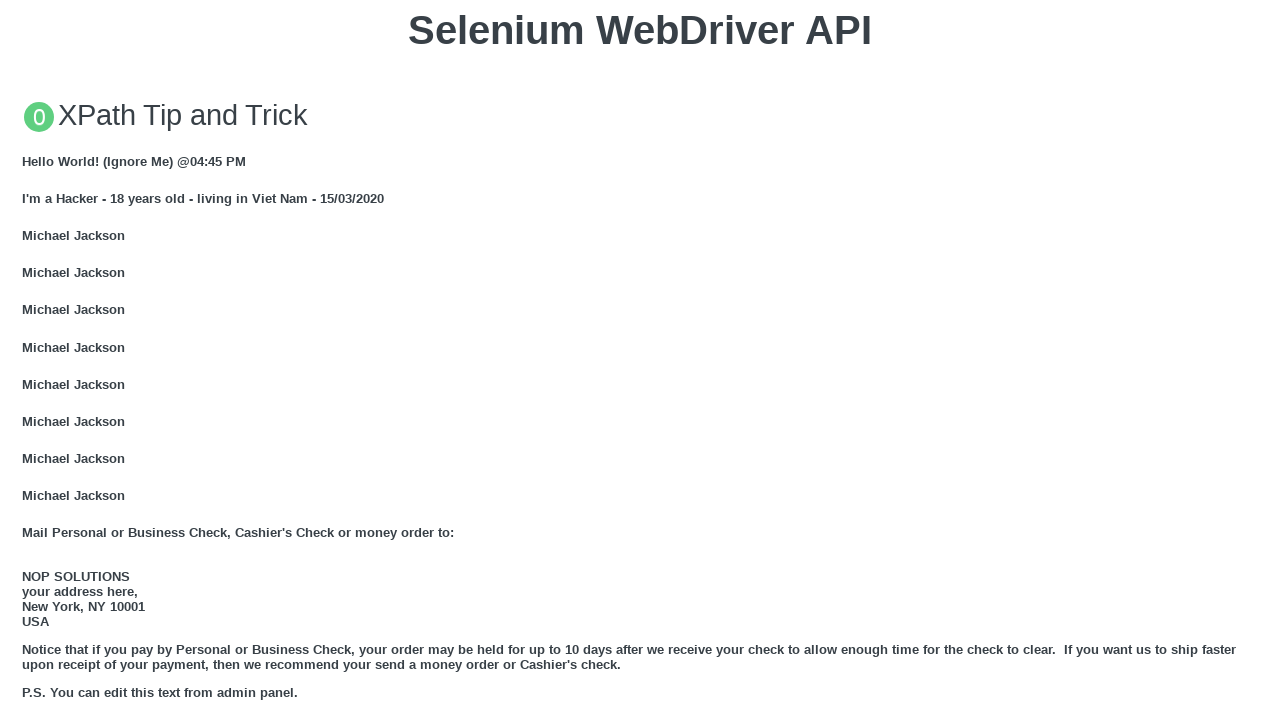

Clicked age under 18 radio button at (28, 360) on input#under_18
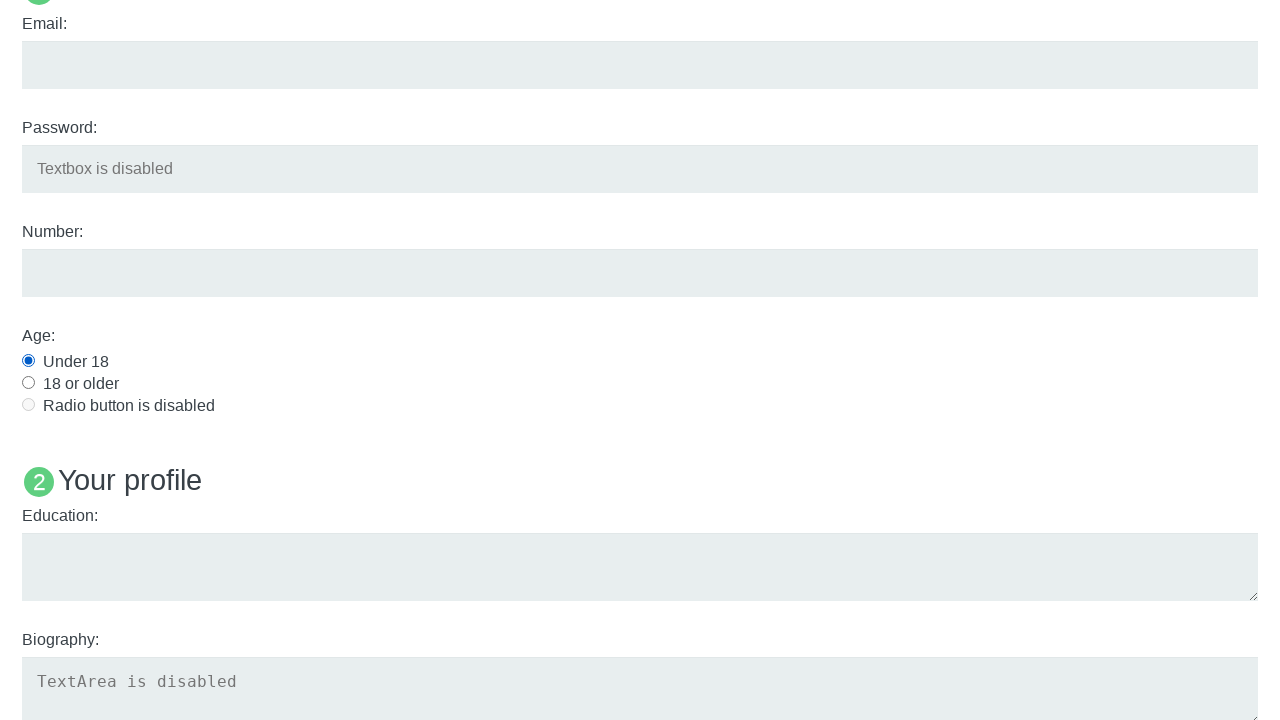

Clicked Java language checkbox at (28, 361) on input#java
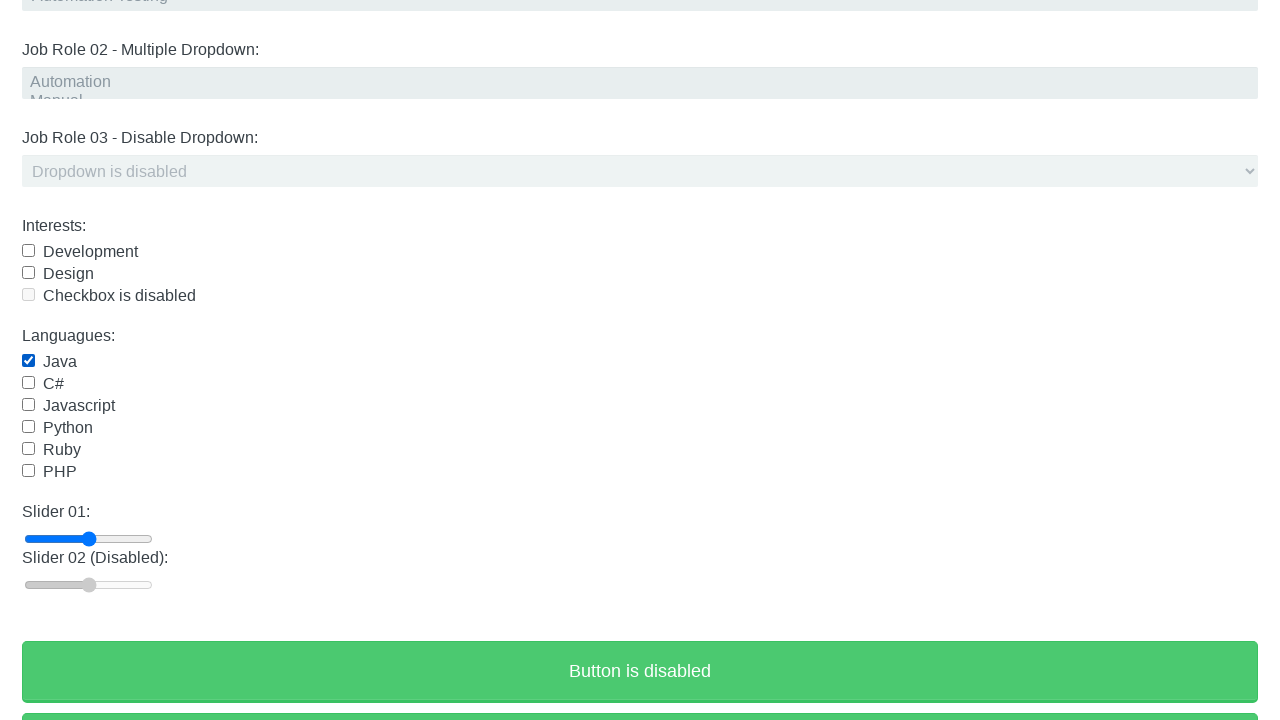

Verified age under 18 radio button is selected
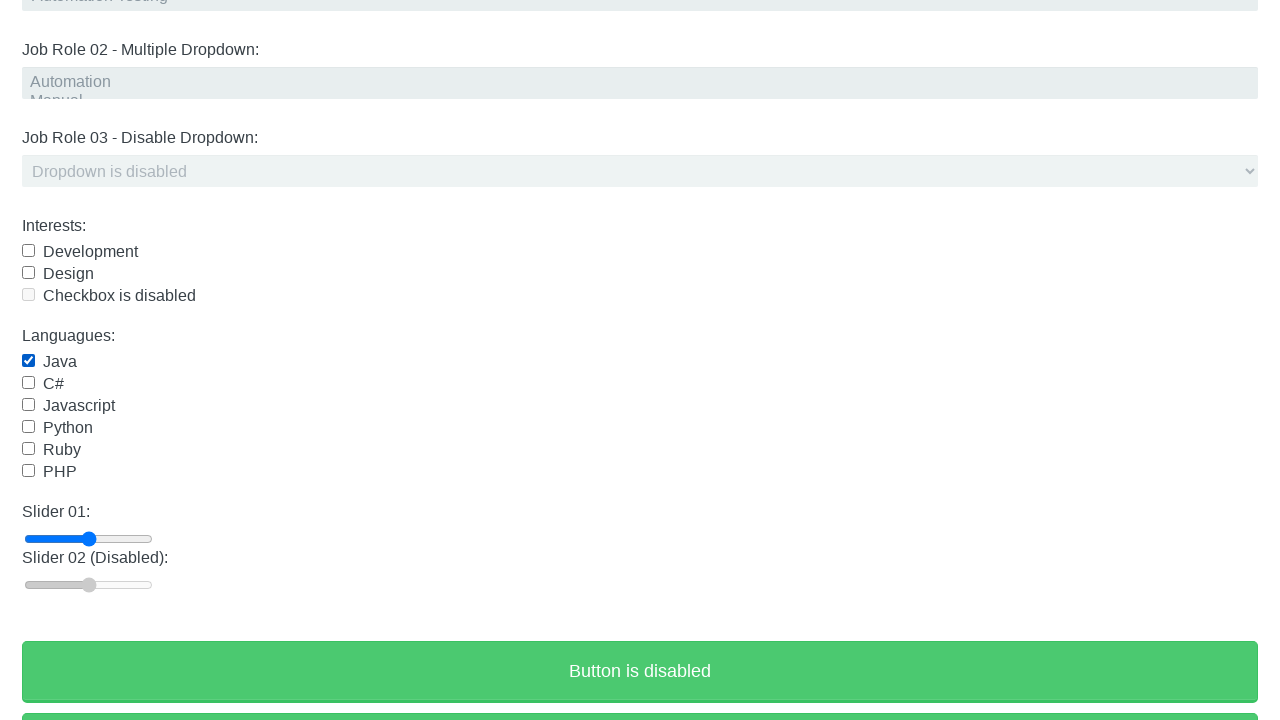

Verified Java language checkbox is selected
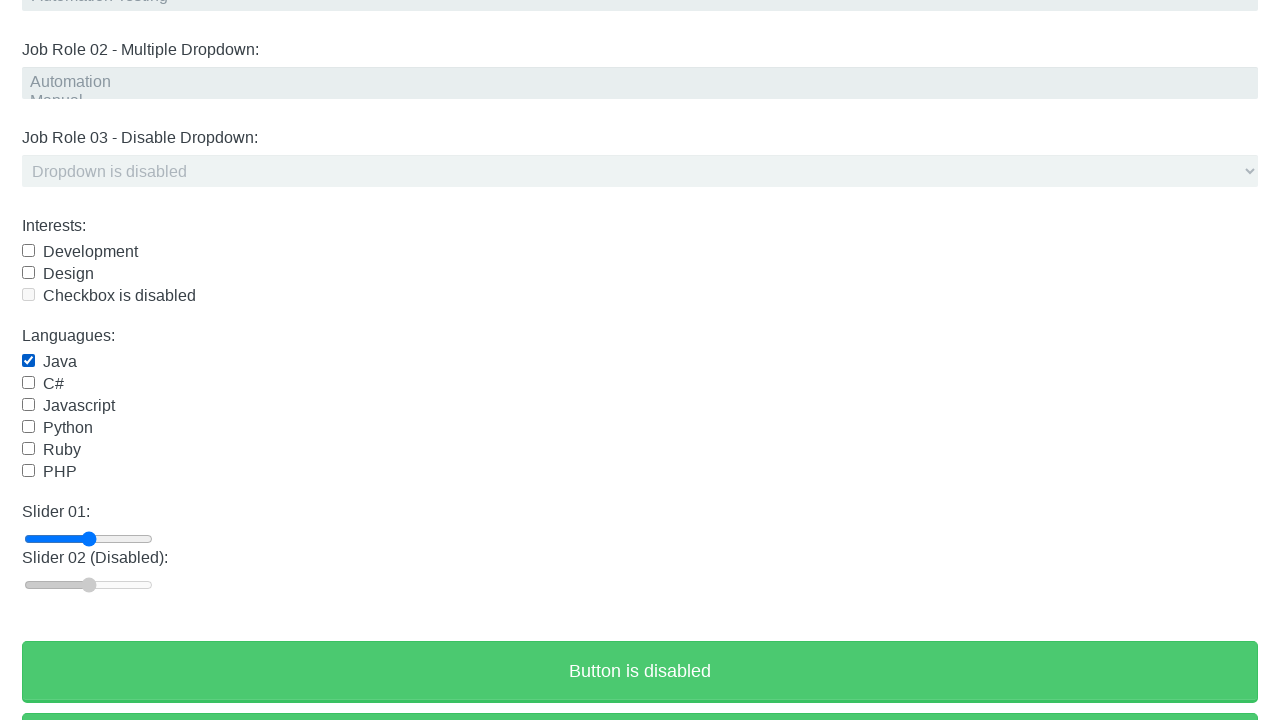

Clicked Java language checkbox to deselect it at (28, 361) on input#java
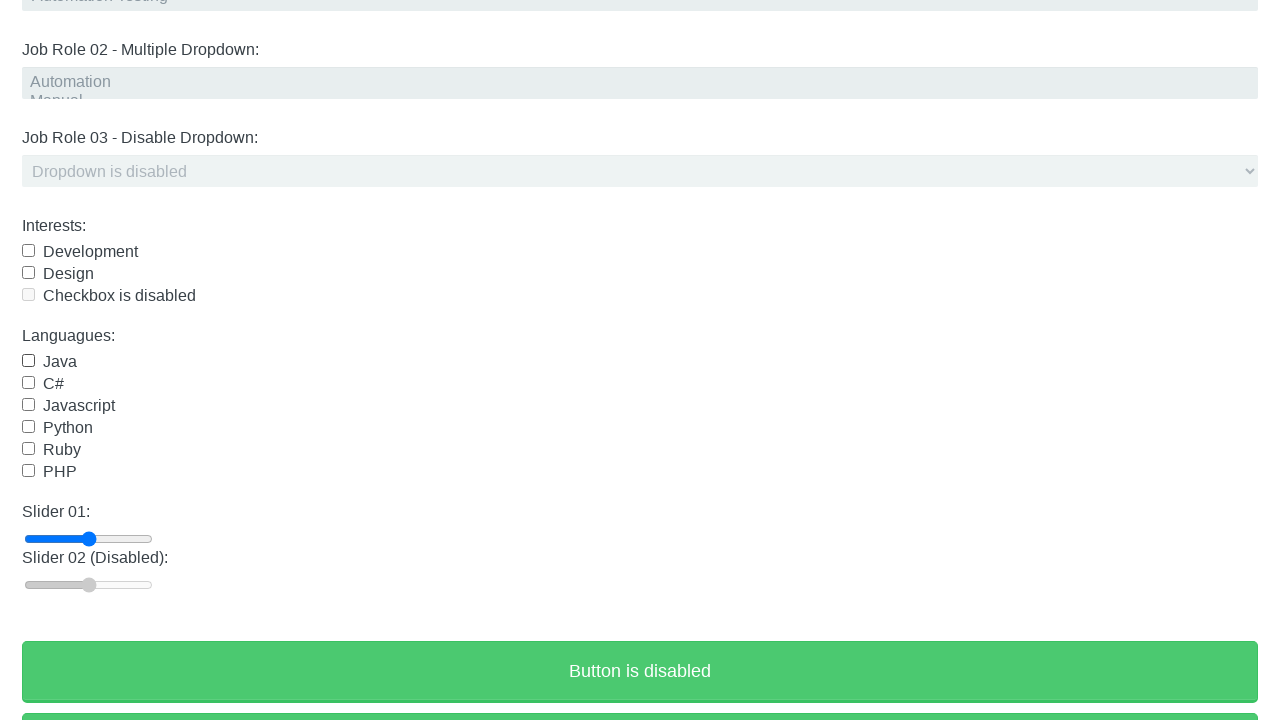

Verified Java language checkbox is now deselected
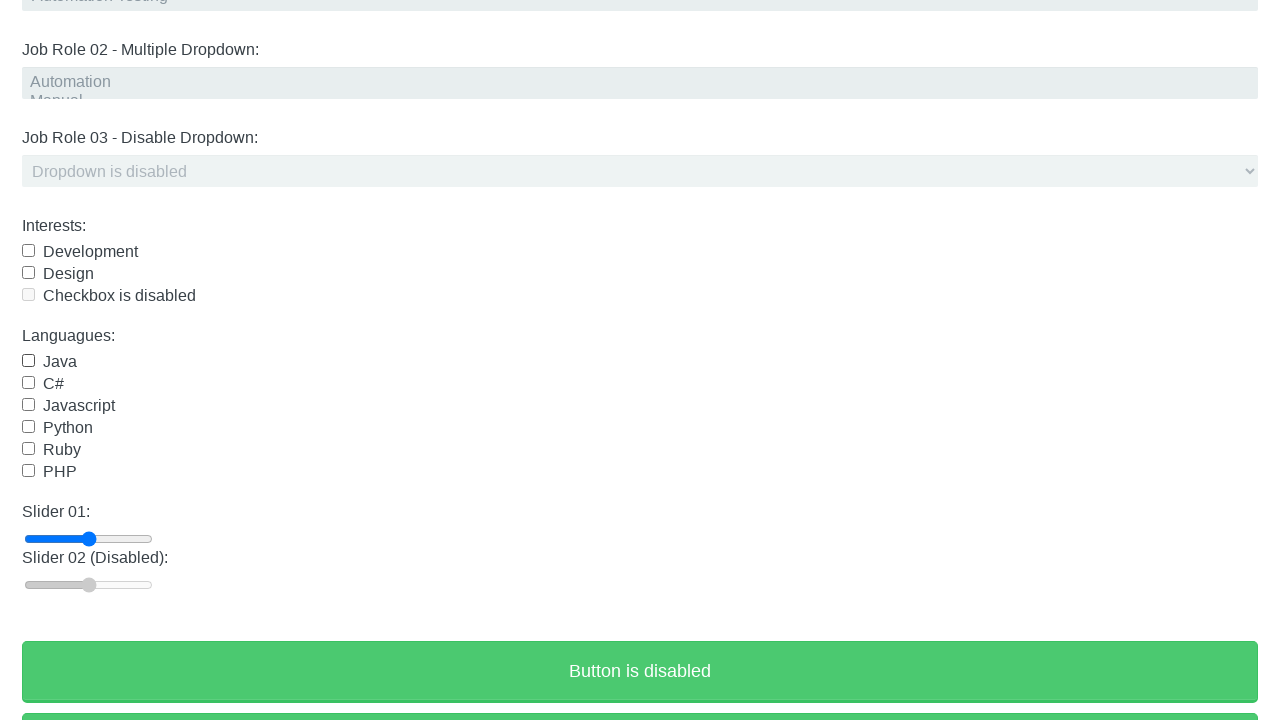

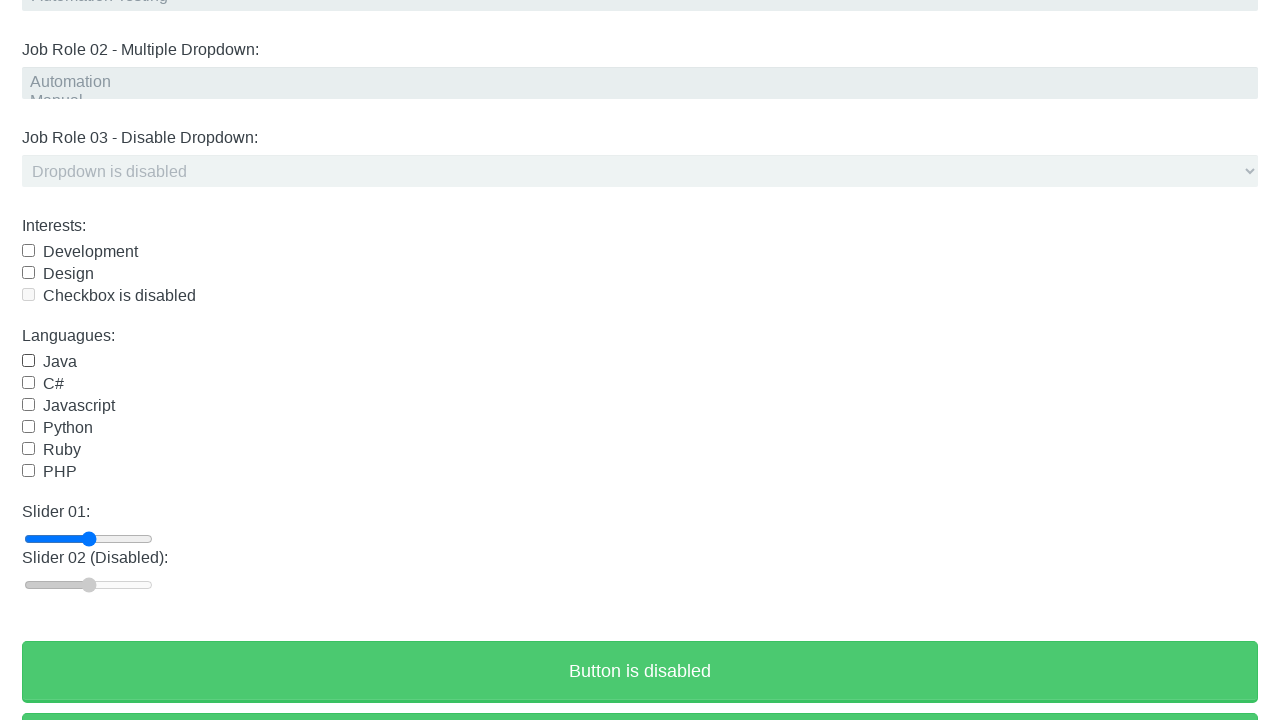